Tests alert handling by entering a name and accepting the alert dialog

Starting URL: https://codenboxautomationlab.com/practice/

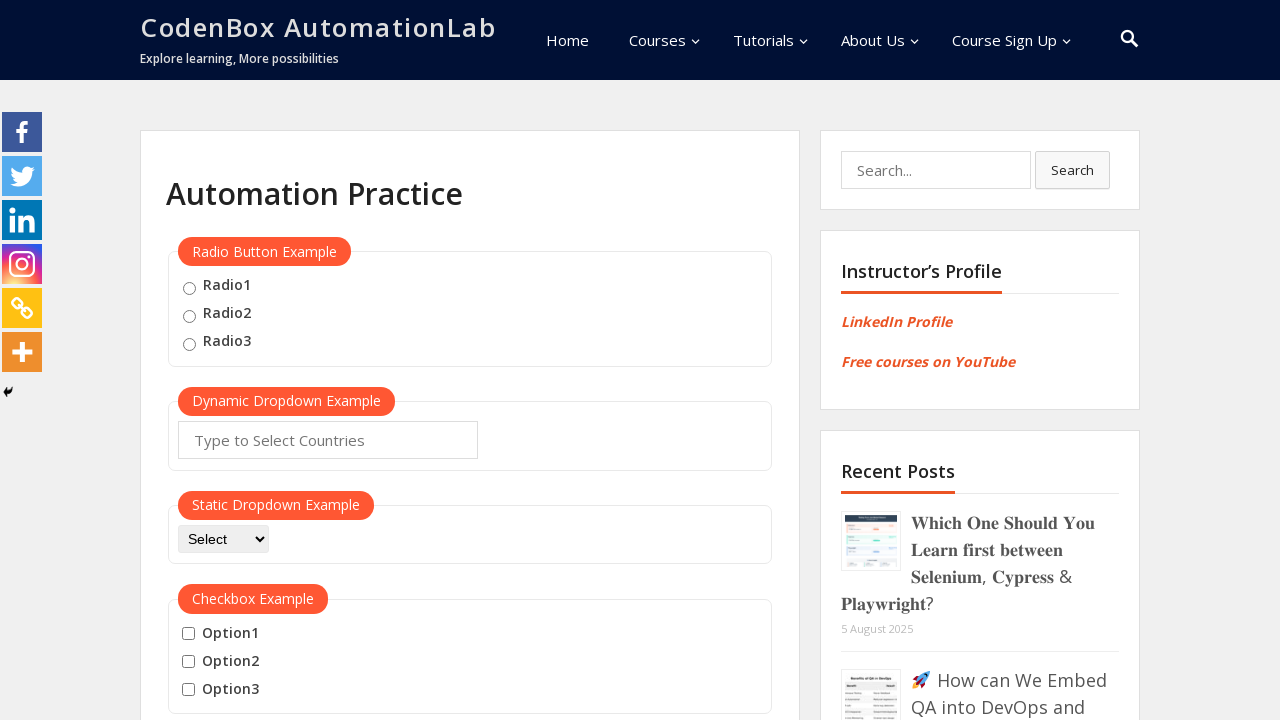

Entered 'layan' in the name input field on #name
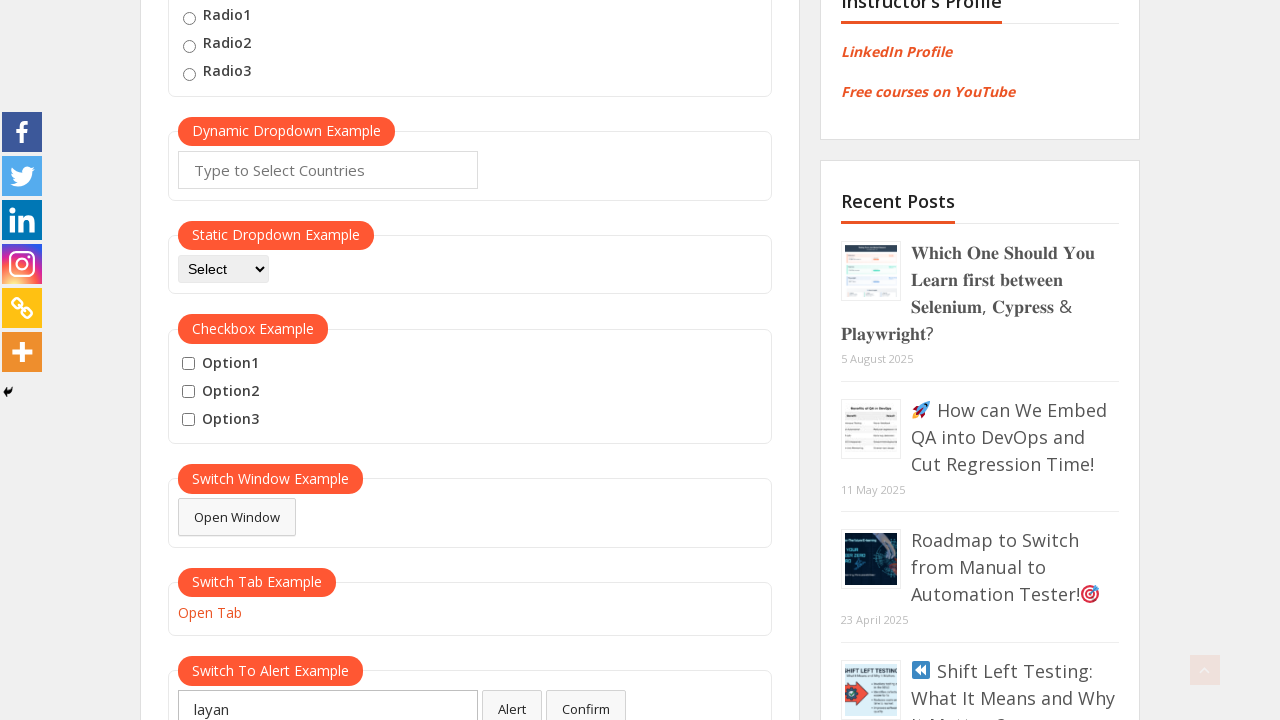

Set up dialog handler to accept alerts
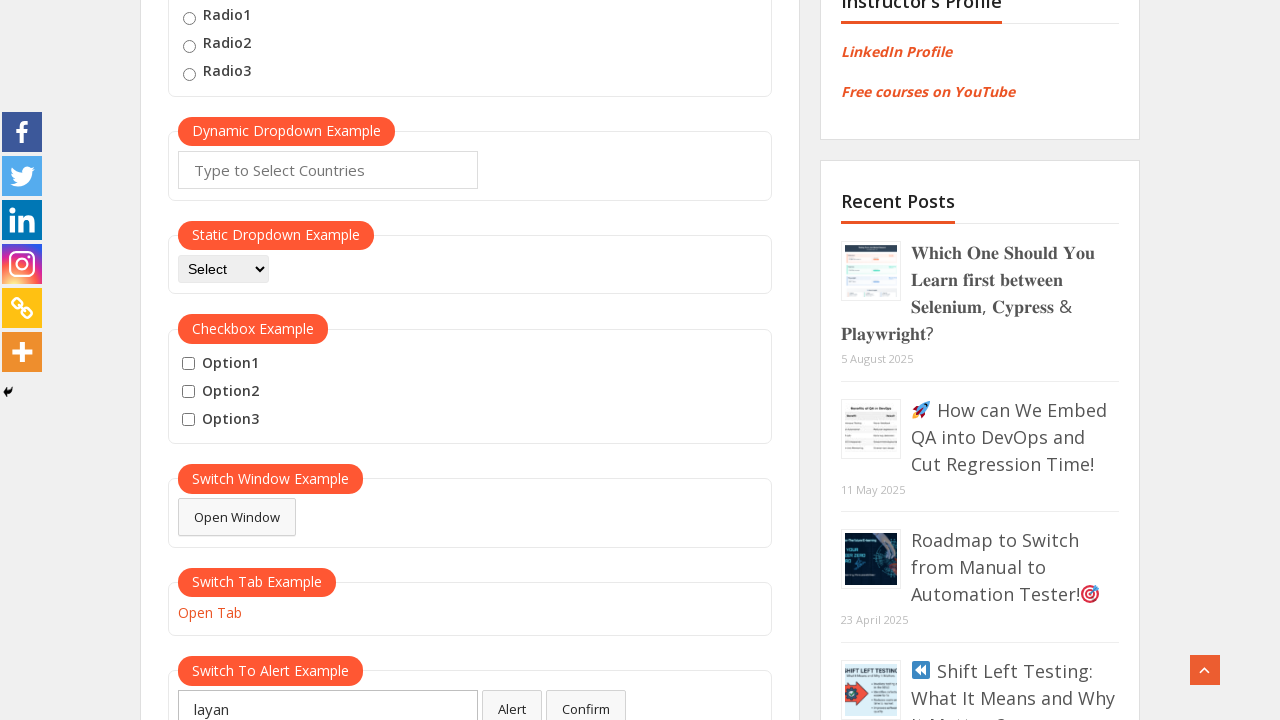

Clicked alert button and accepted the dialog at (512, 701) on #alertbtn
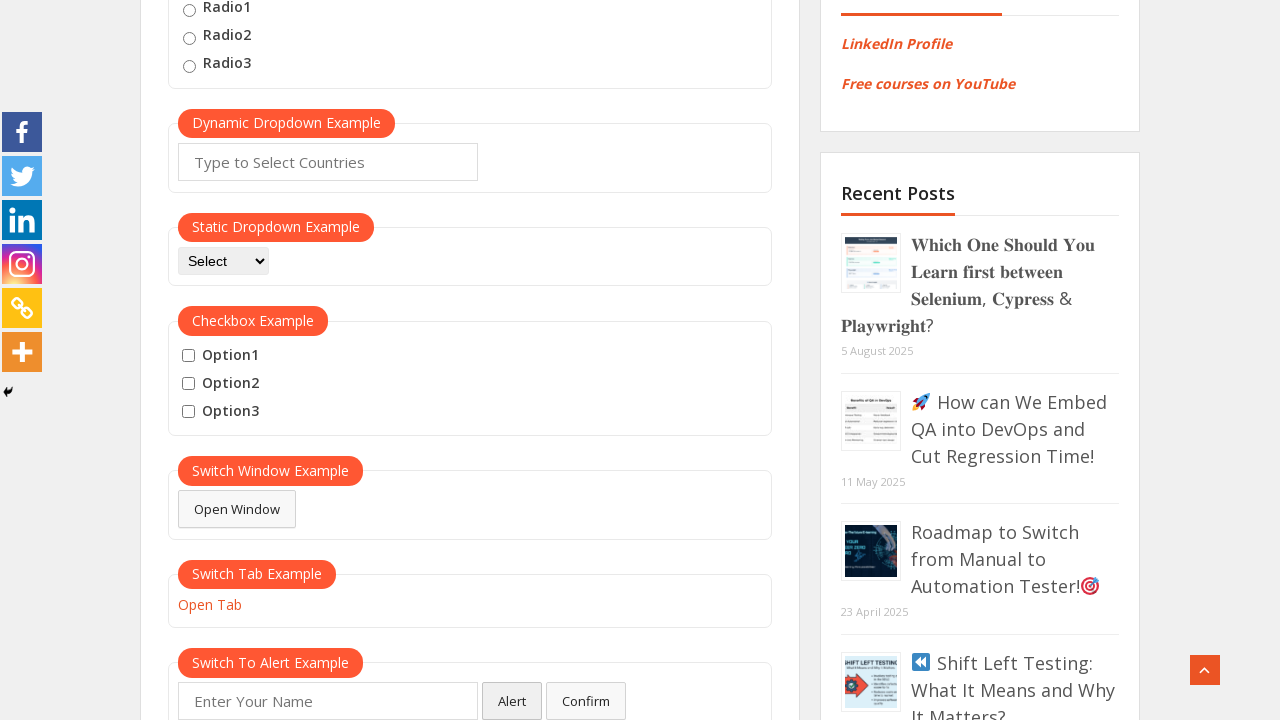

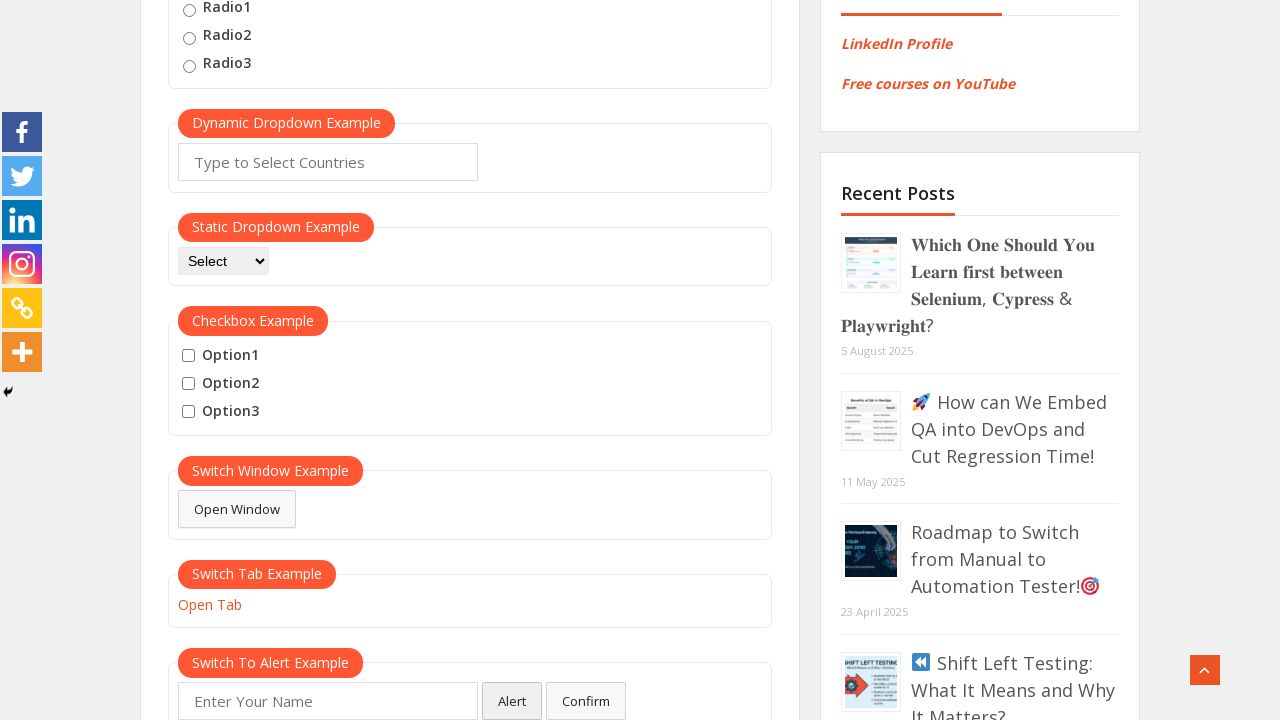